Tests drag and drop functionality on jQuery UI's draggable demo by clicking and holding an element, moving it to a new position, and releasing it

Starting URL: https://jqueryui.com/draggable/

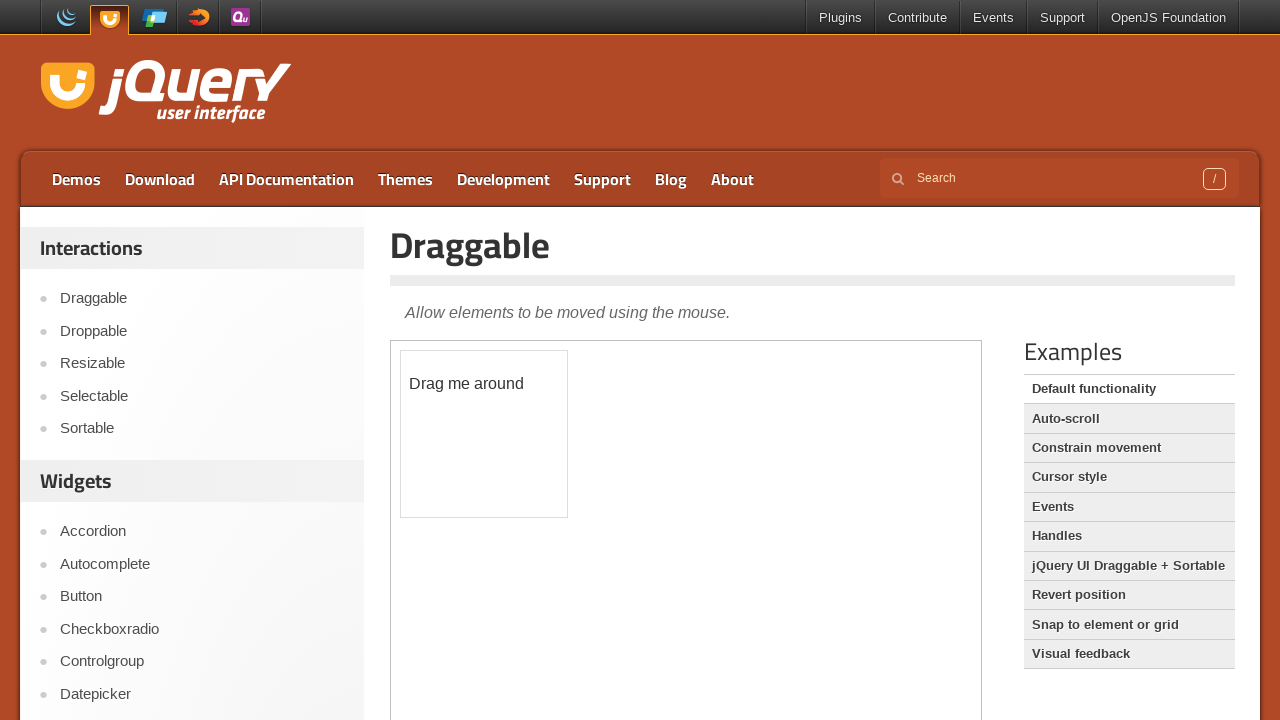

Located demo iframe containing draggable element
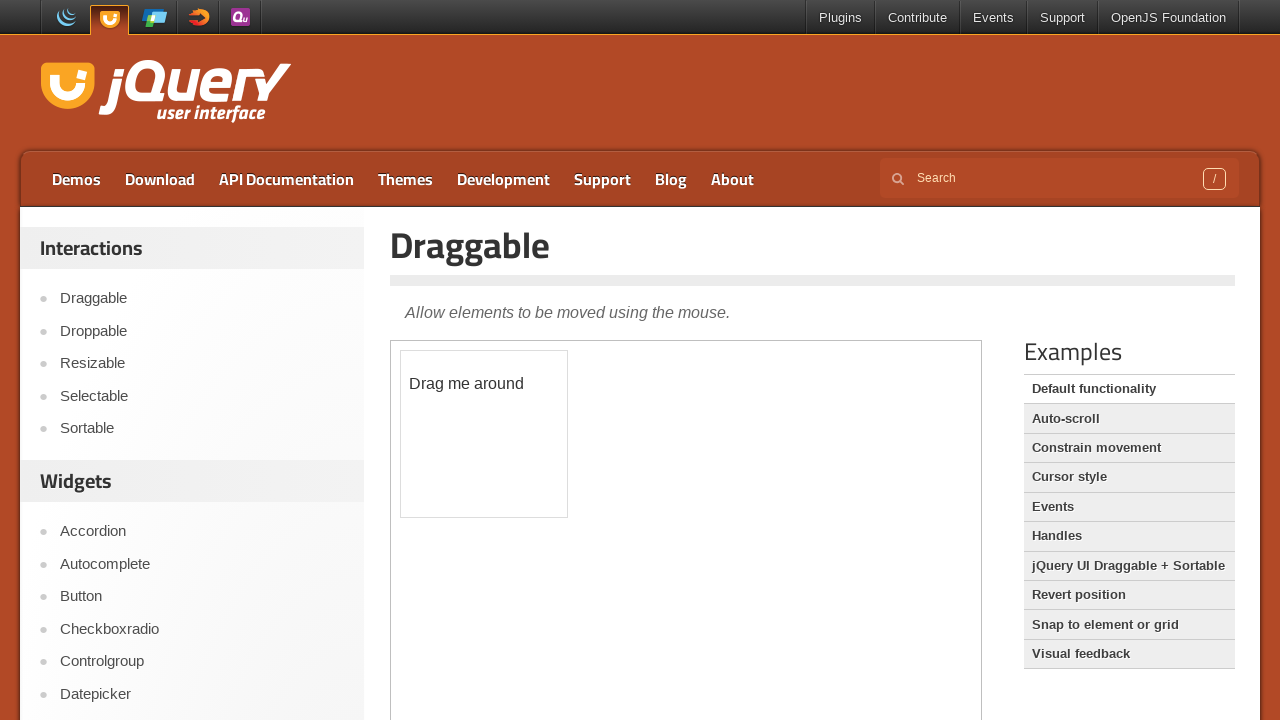

Located draggable element with id 'draggable'
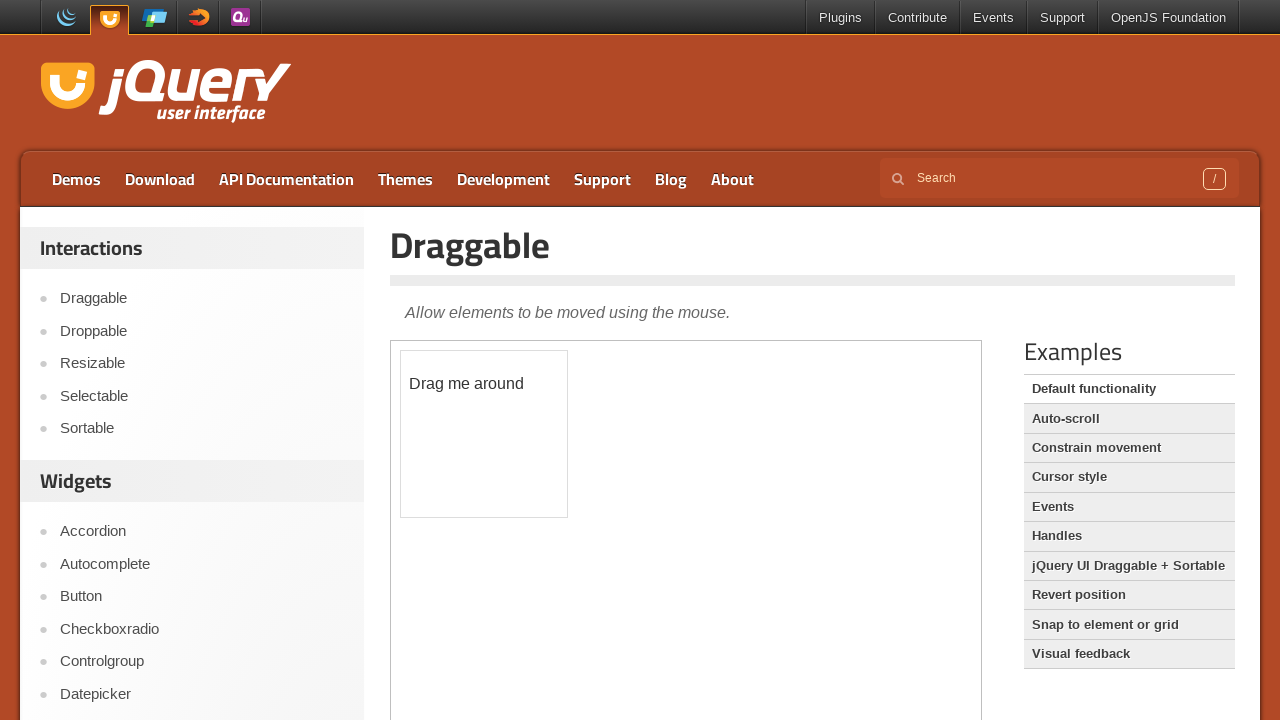

Dragged element 150px right and 50px down to new position at (551, 401)
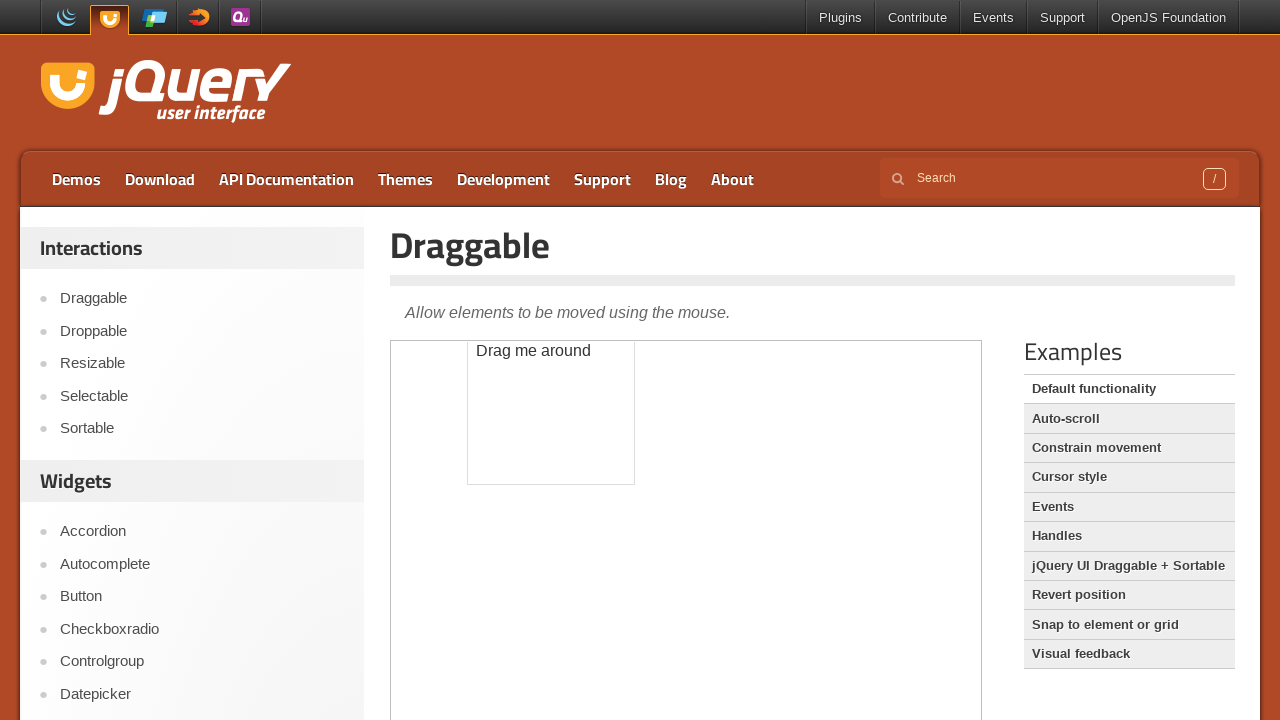

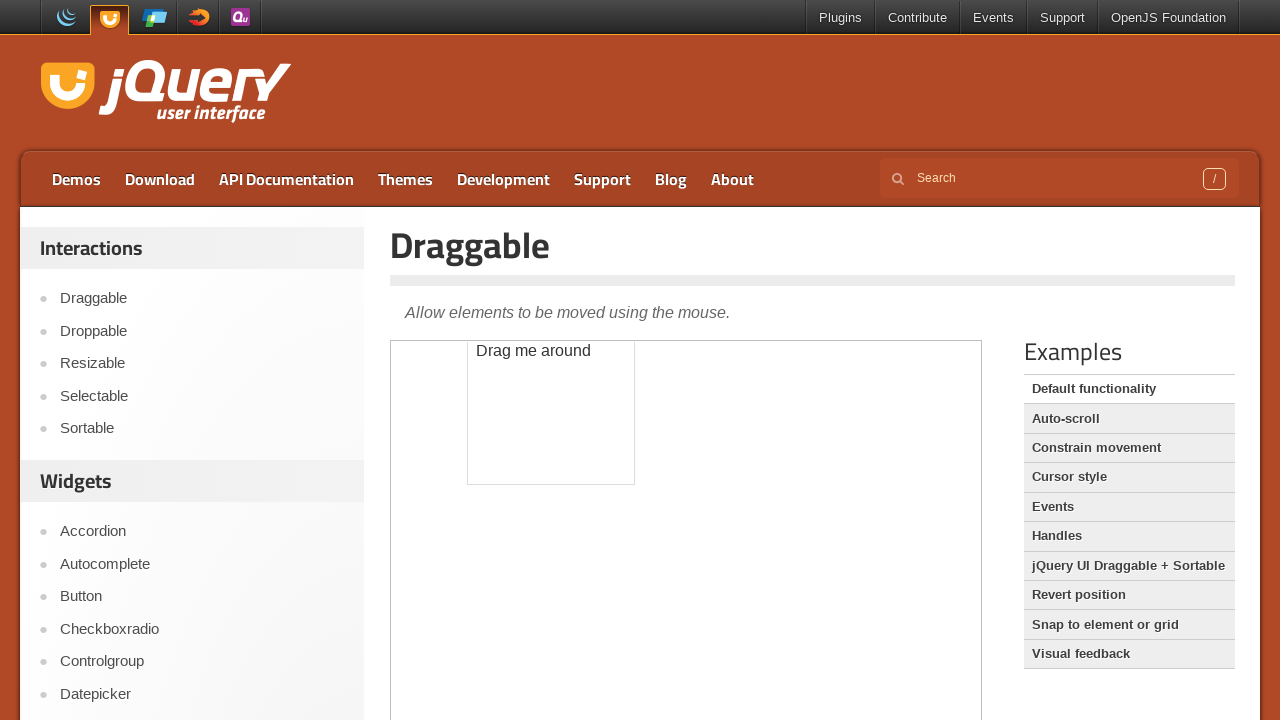